Tests basic HTML form controls by selecting a radio button, toggling checkboxes, clicking a register button, and navigating via a link to the home page.

Starting URL: https://www.hyrtutorials.com/p/basic-controls.html

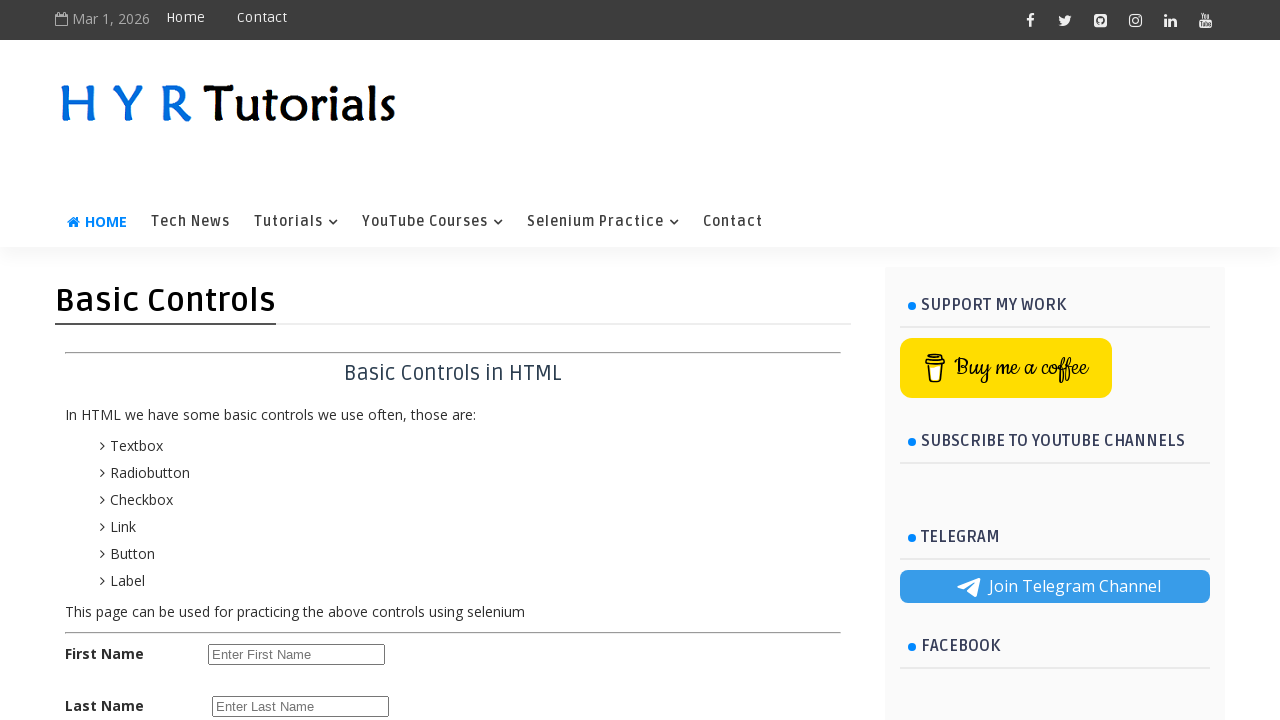

Scrolled down 800 pixels to view form controls
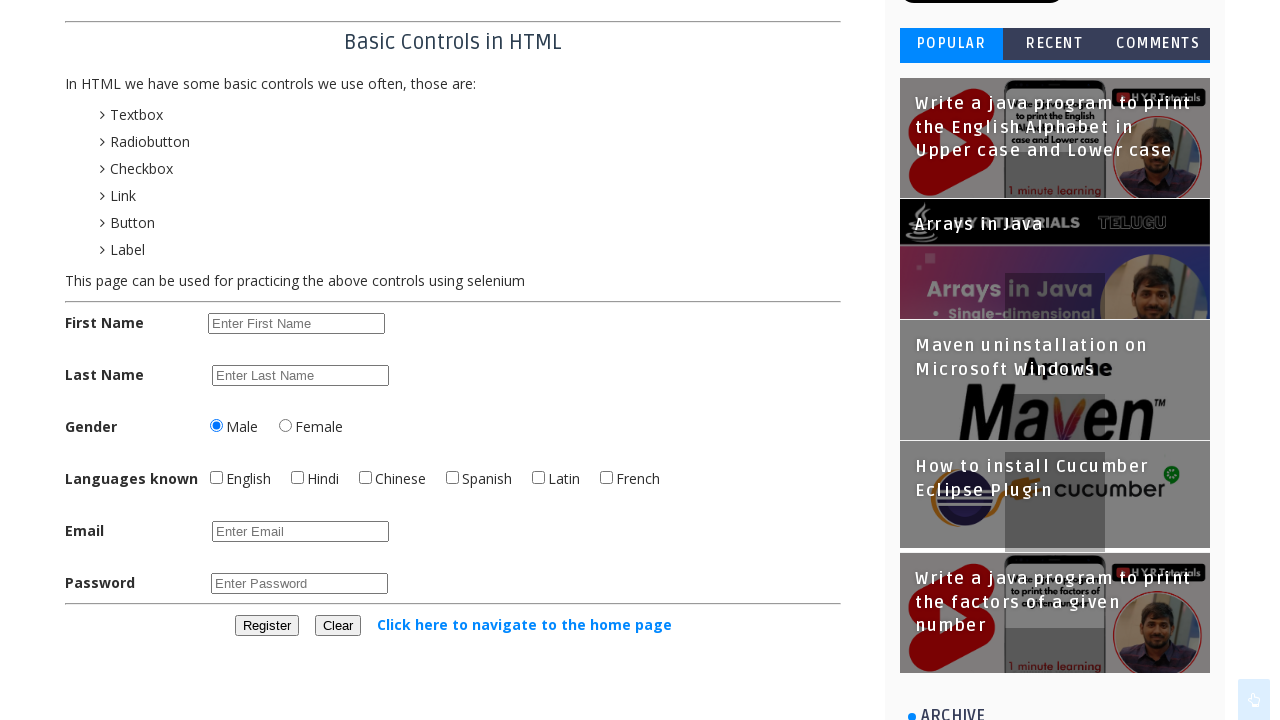

Selected the 'Female' radio button at (286, 426) on #femalerb
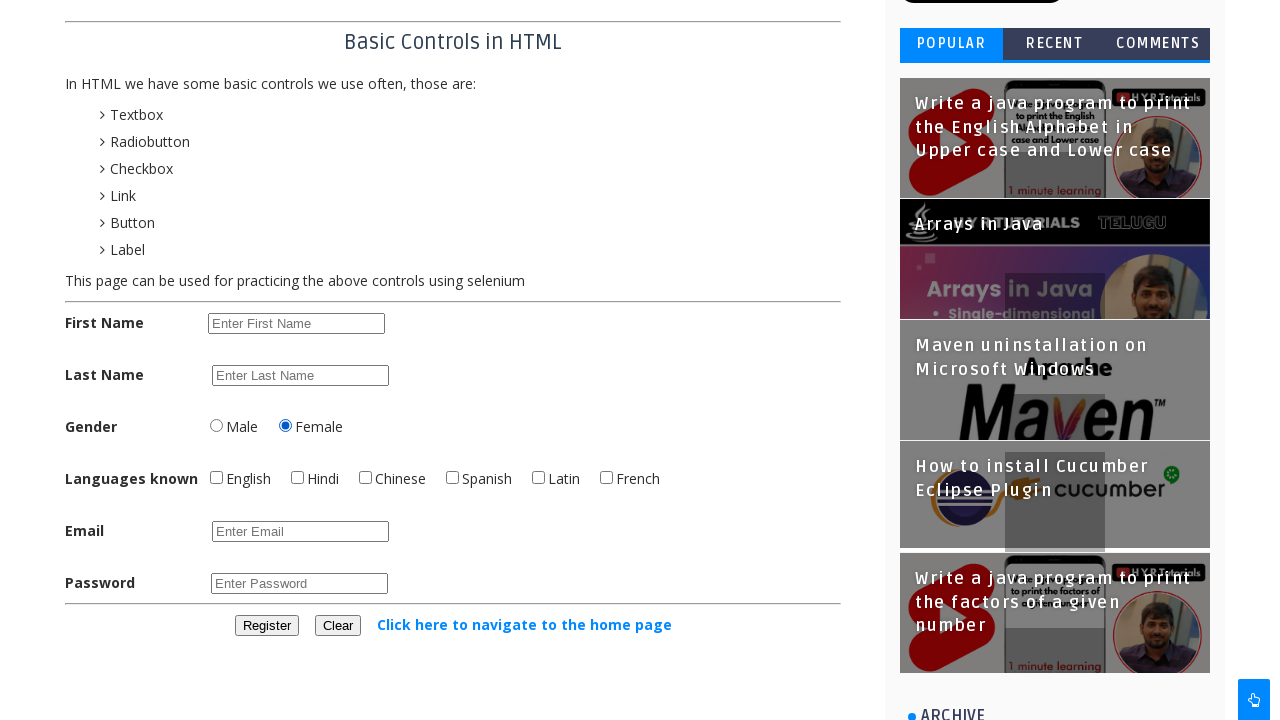

Checked the 'Spanish' checkbox at (452, 478) on #spanishchbx
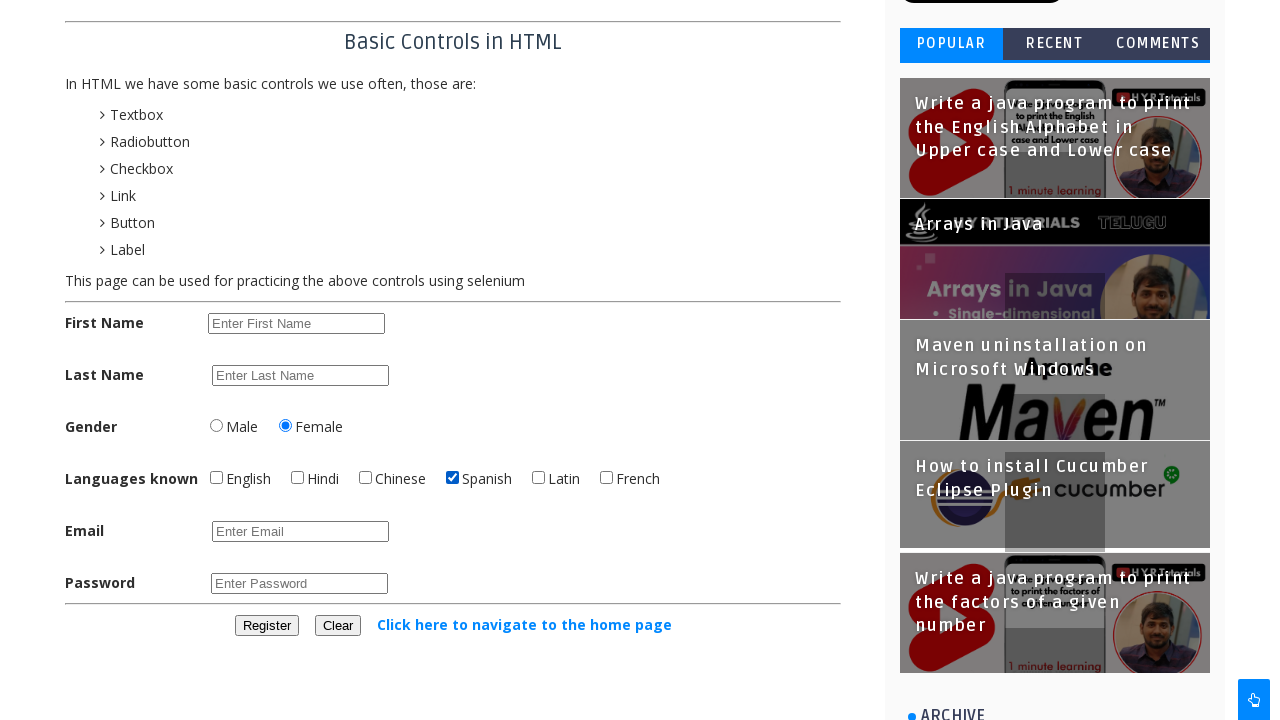

Checked the 'French' checkbox at (606, 478) on #frenchchbx
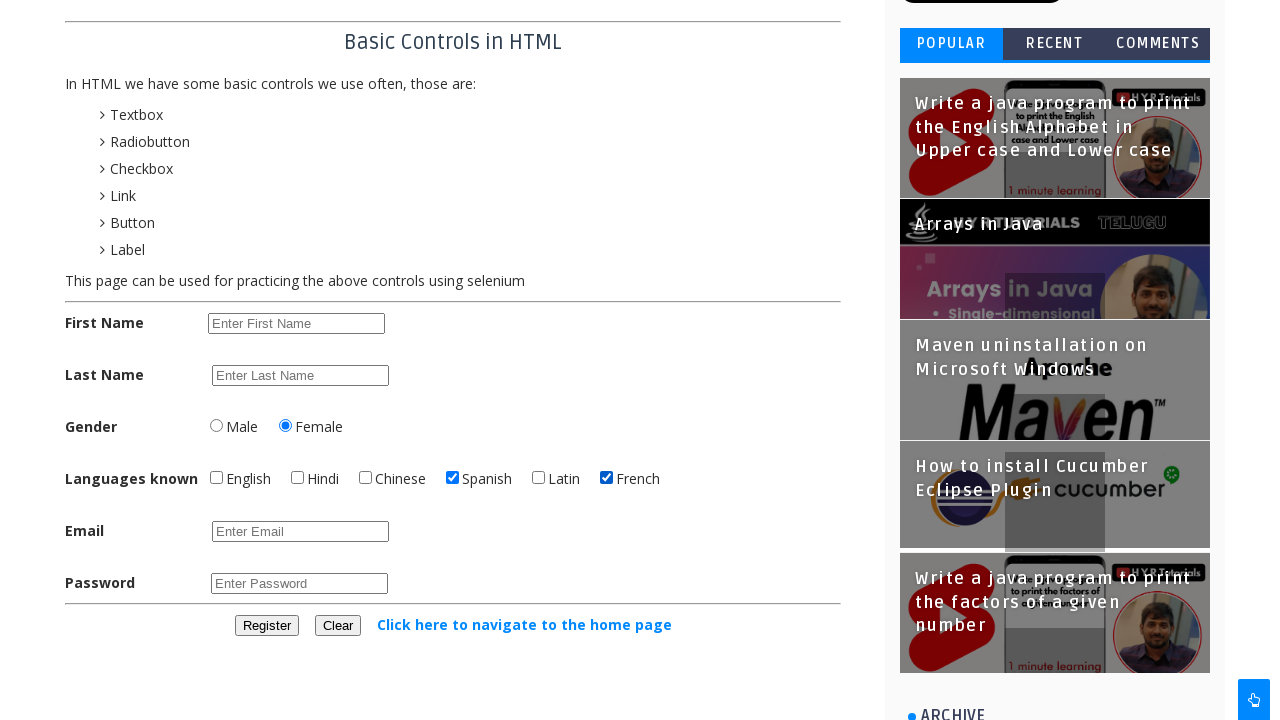

Unchecked the 'French' checkbox at (606, 478) on #frenchchbx
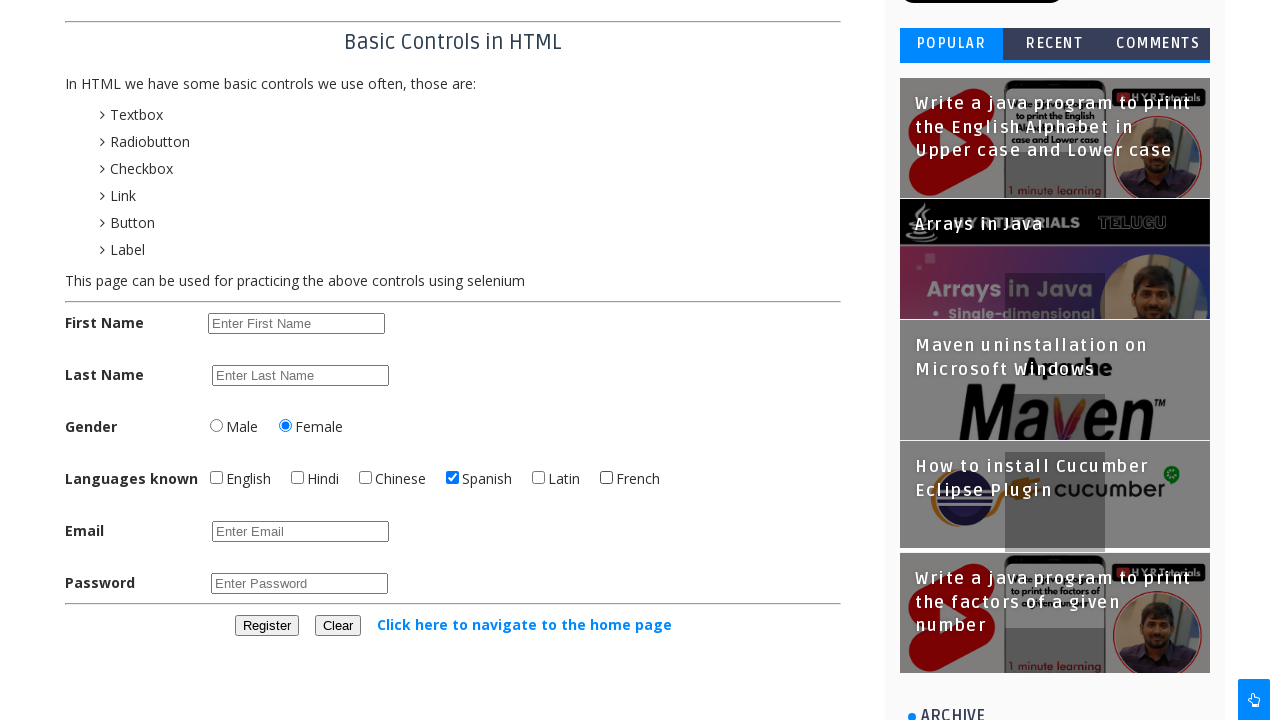

Clicked the register button at (266, 626) on #registerbtn
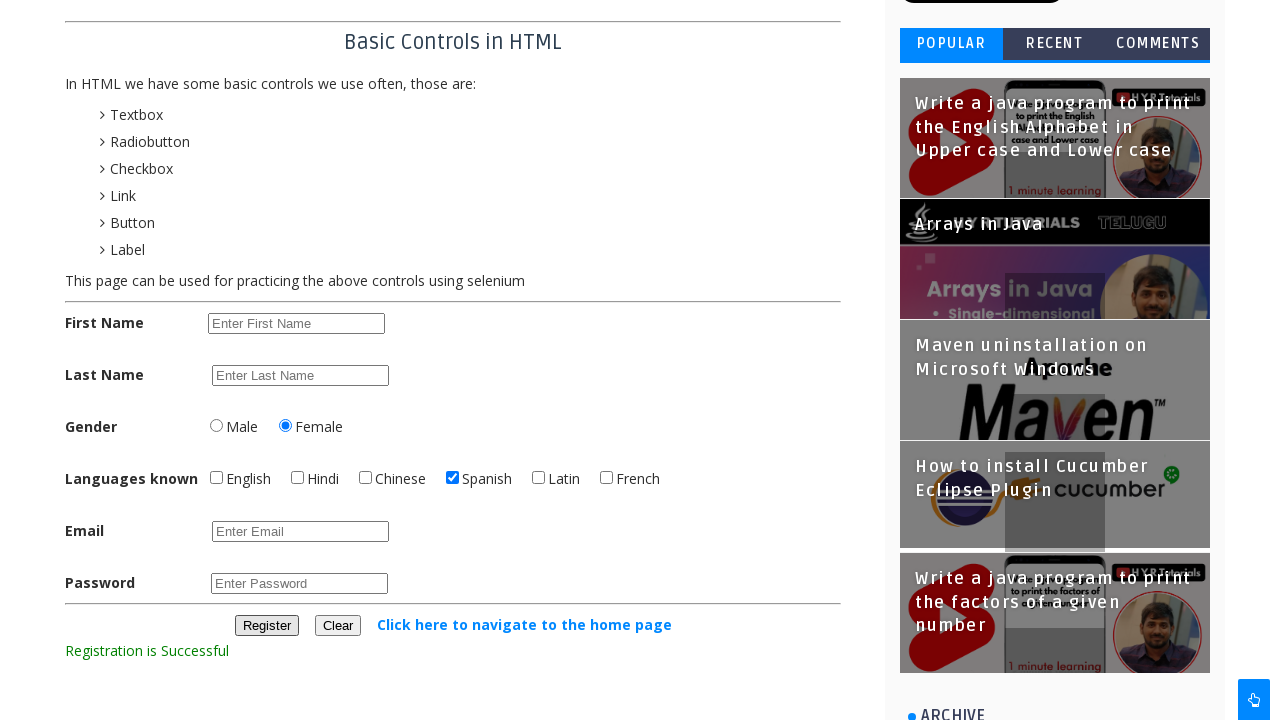

Registration confirmation message appeared
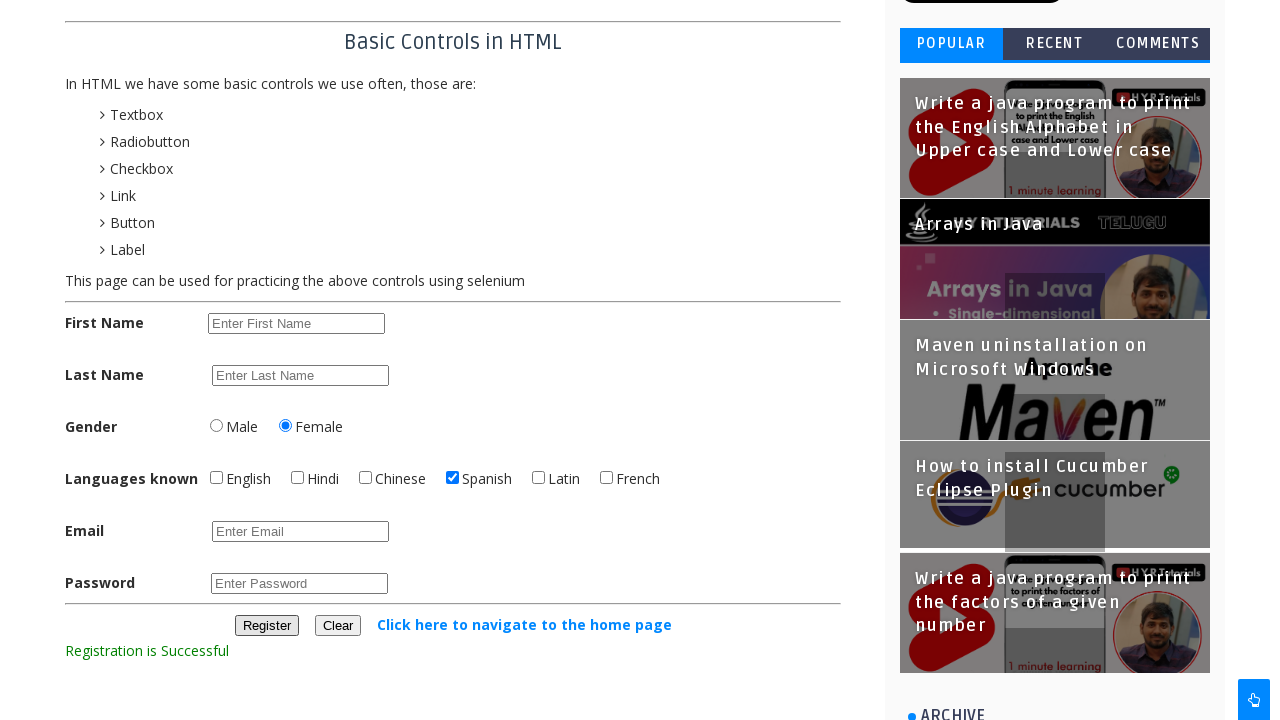

Clicked link to navigate to the home page at (524, 624) on text=Click here to navigate to the home page
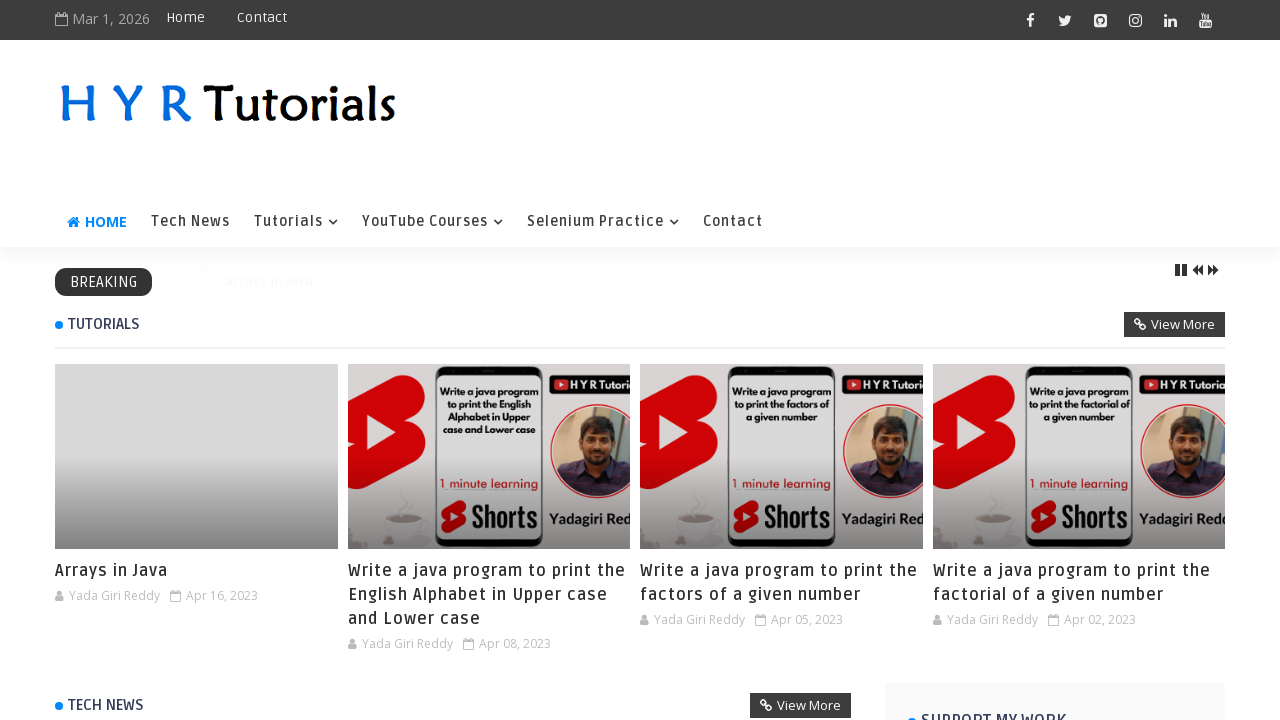

Navigation to home page completed
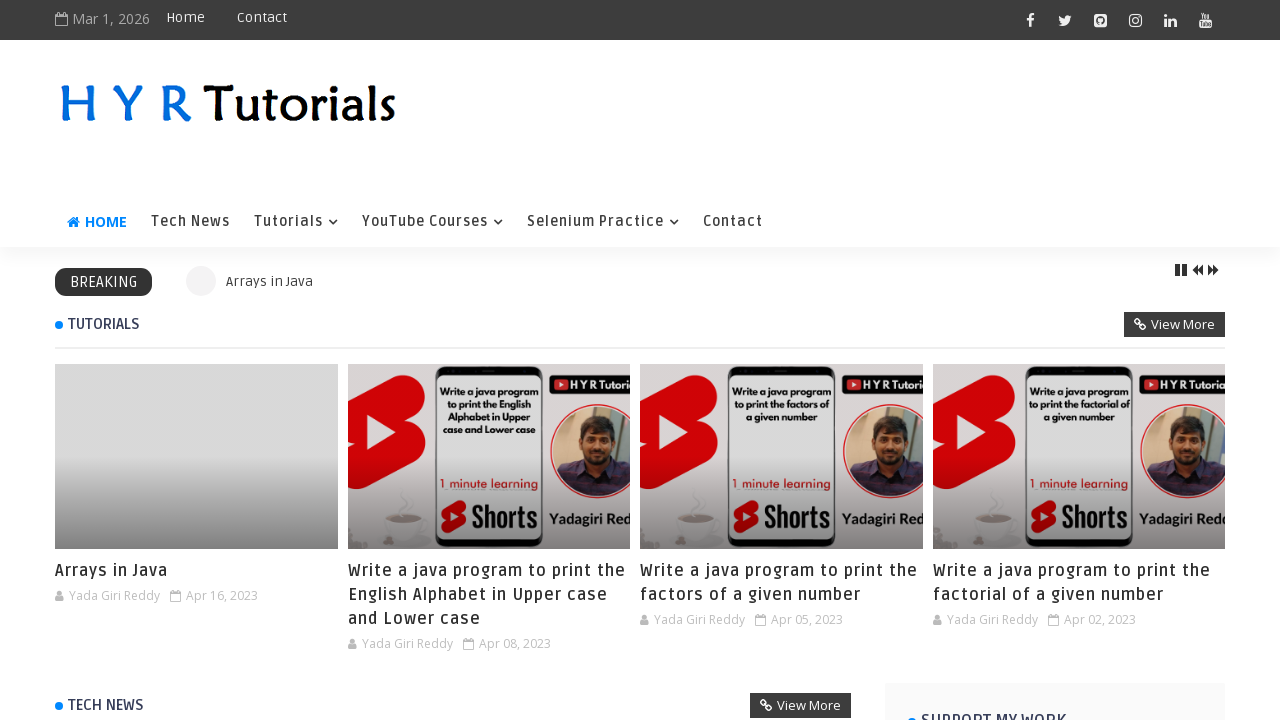

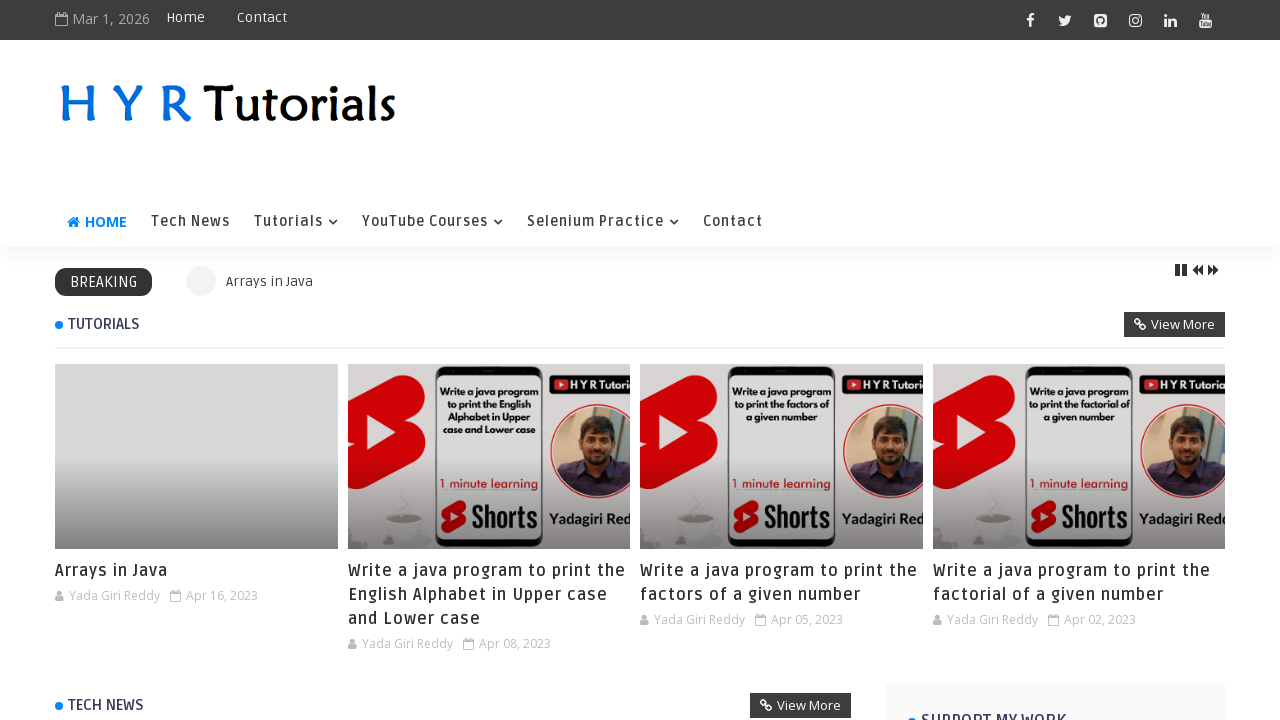